Tests cookie management functionality by adding a new cookie and refreshing the cookies display

Starting URL: https://bonigarcia.dev/selenium-webdriver-java/cookies.html

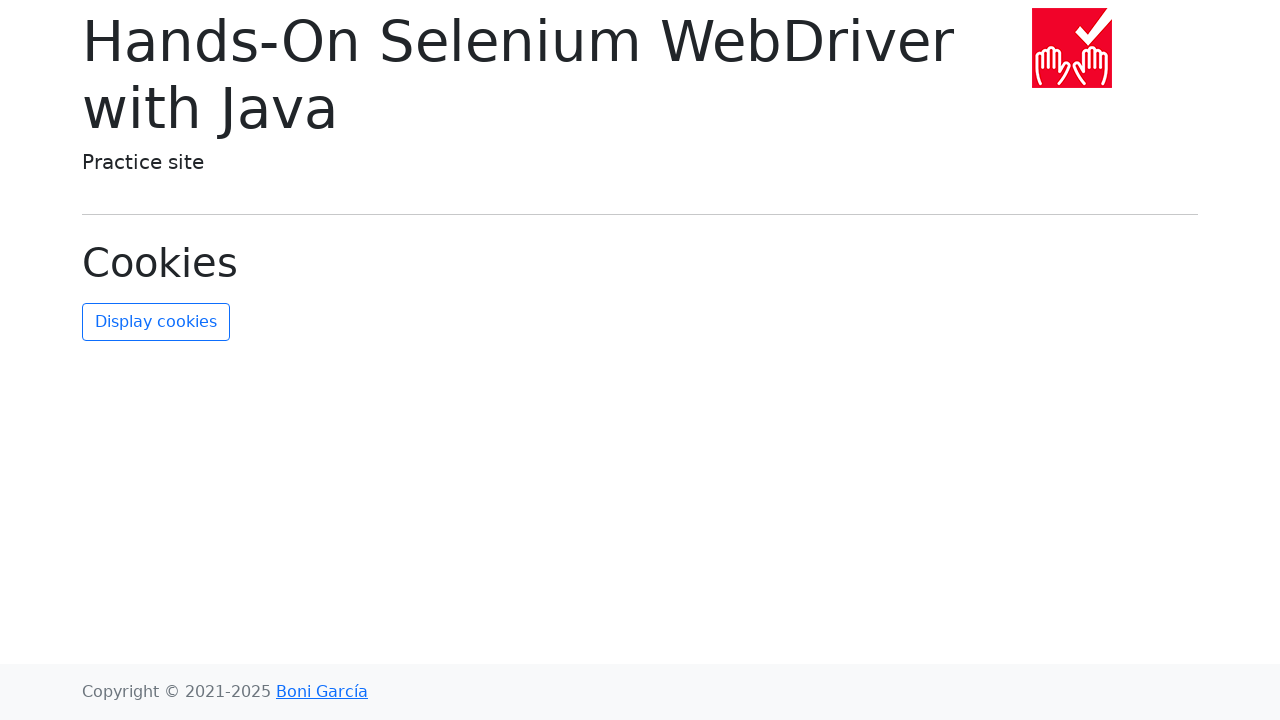

Added new cookie with name 'new-cookie-key' and value 'new-cookie-value' to the browser context
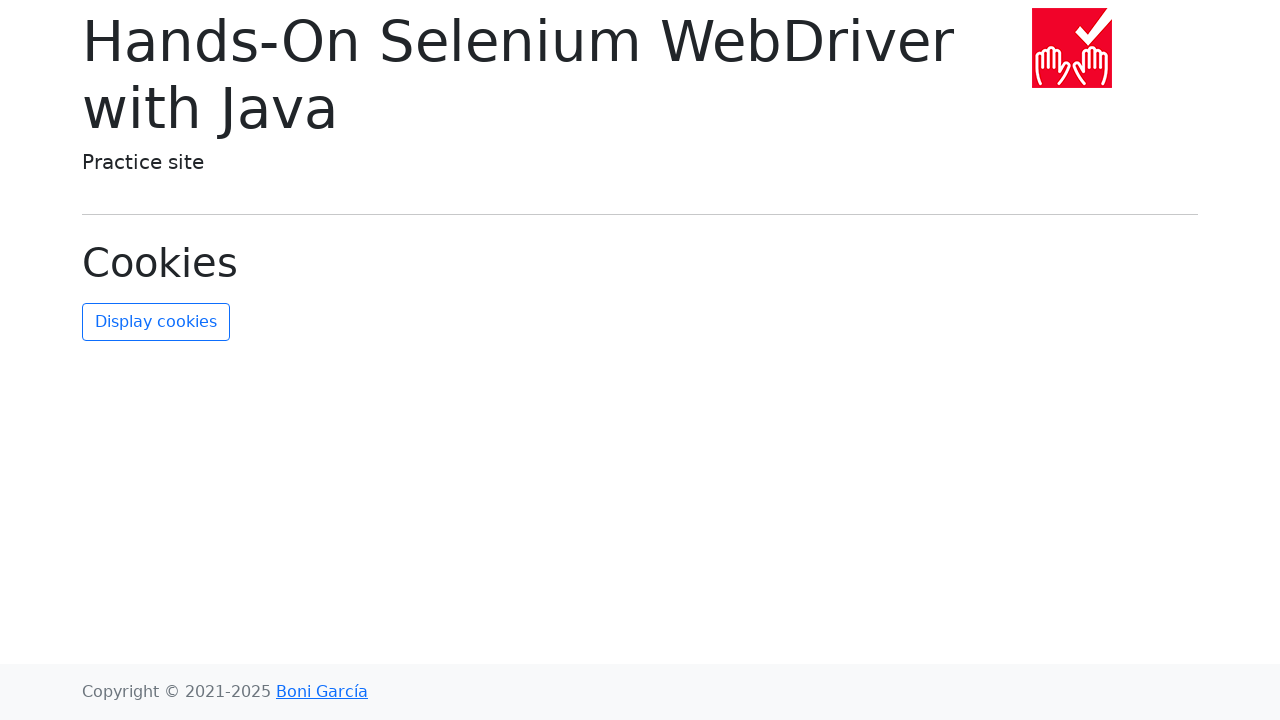

Clicked refresh cookies button to update the display at (156, 322) on #refresh-cookies
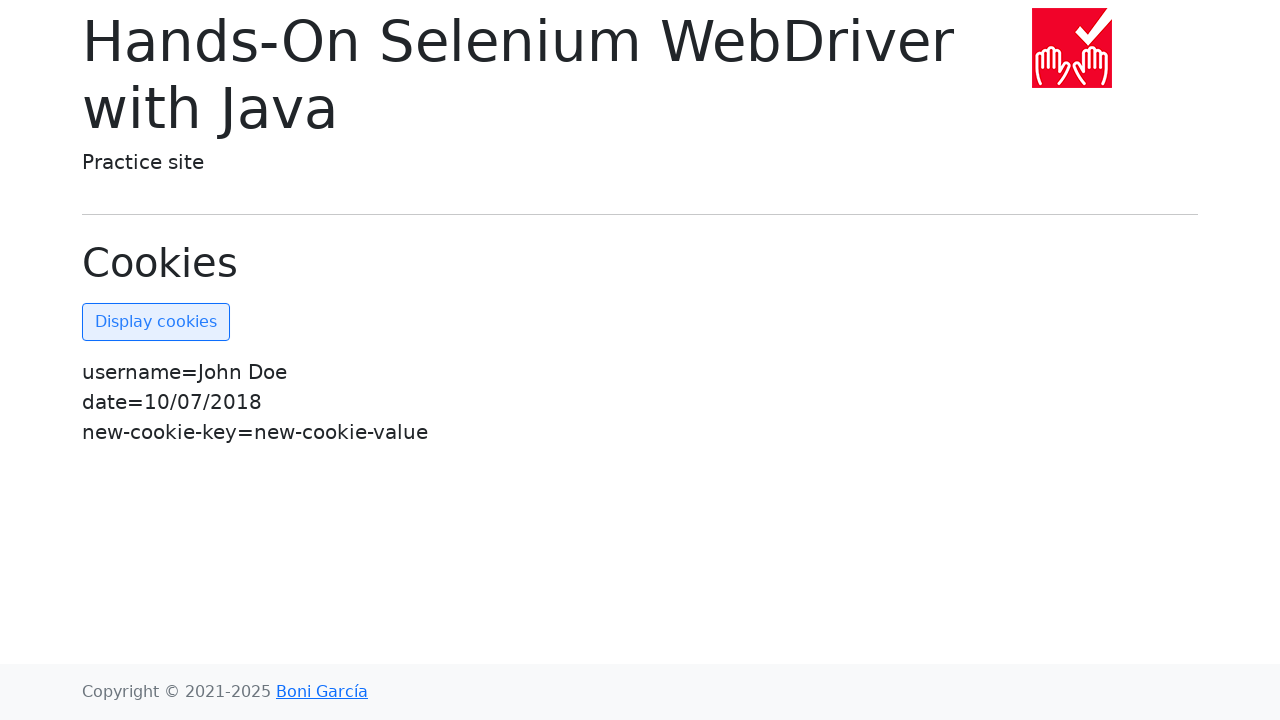

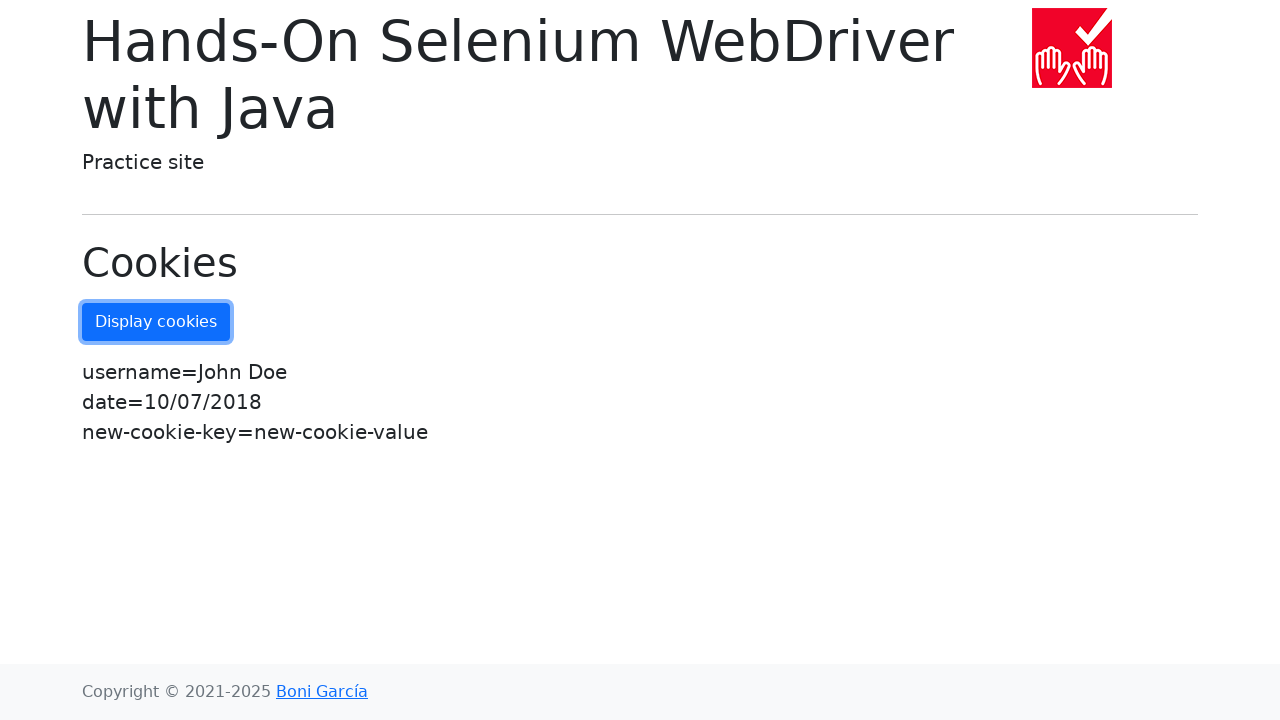